Tests drag and drop functionality on jQuery UI demo page by dragging an element into a droppable area within an iframe

Starting URL: https://jqueryui.com/droppable/

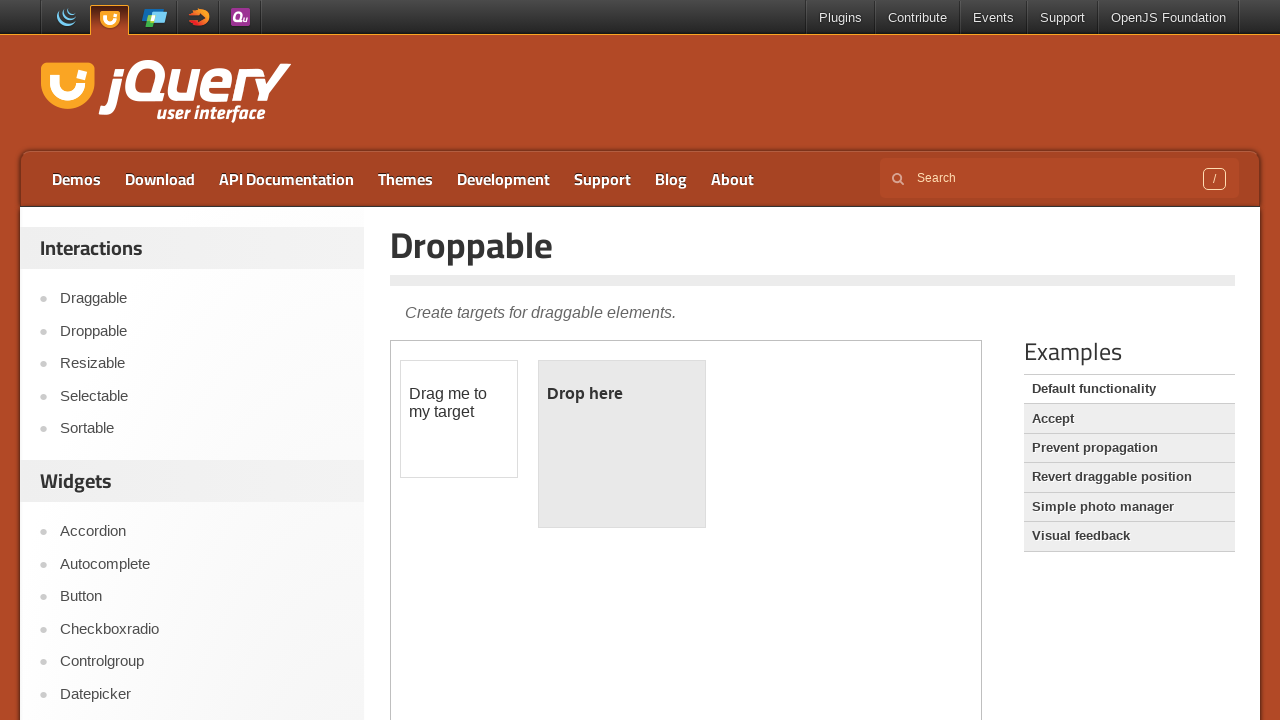

Located the demo iframe
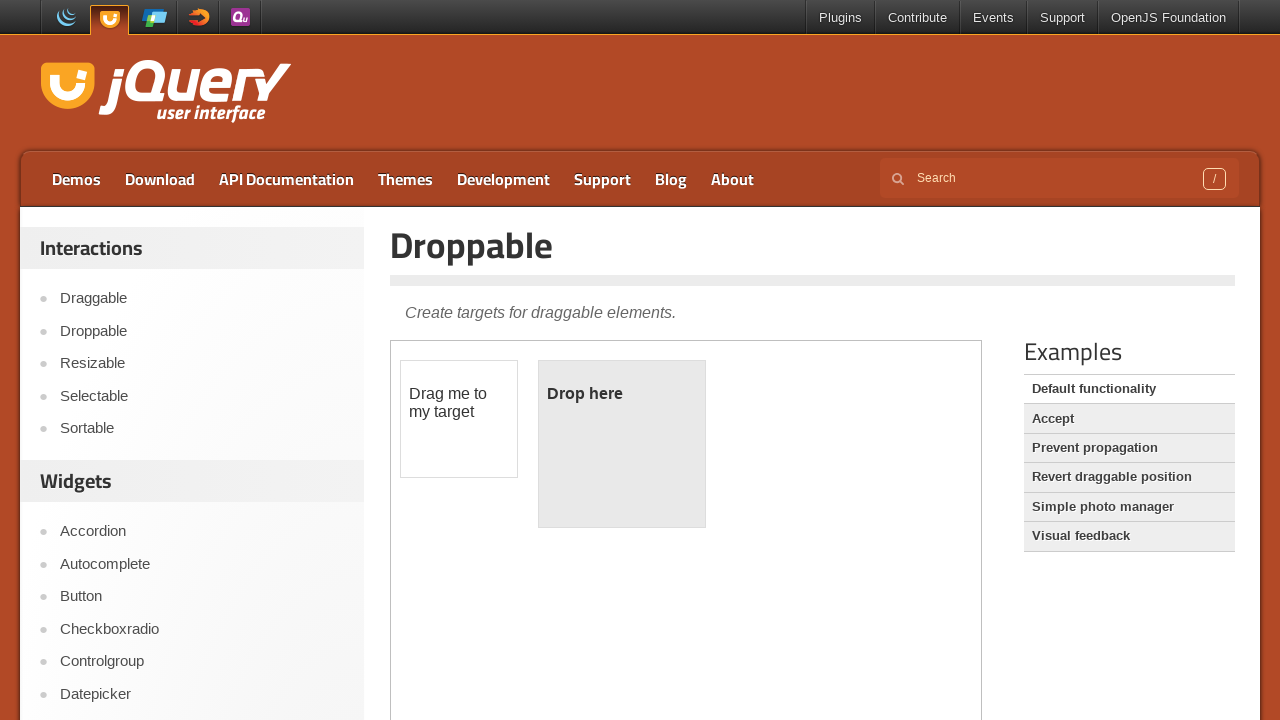

Located the draggable element within the iframe
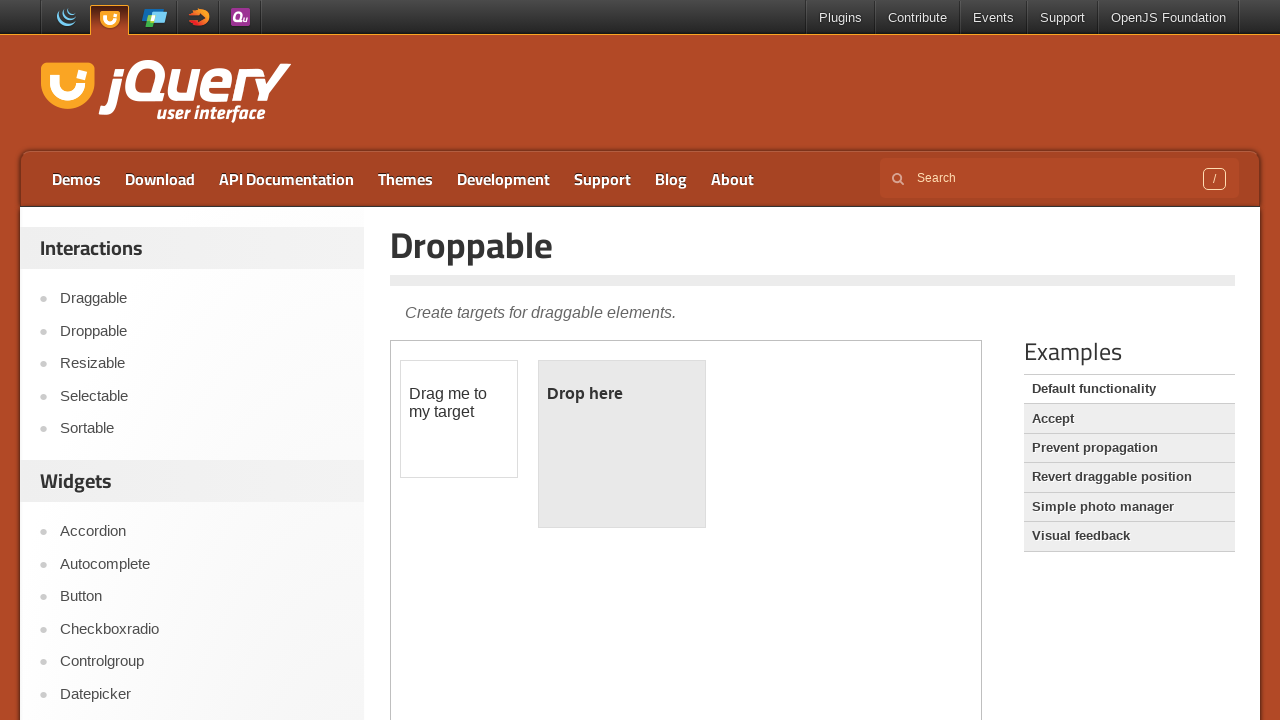

Located the droppable target element within the iframe
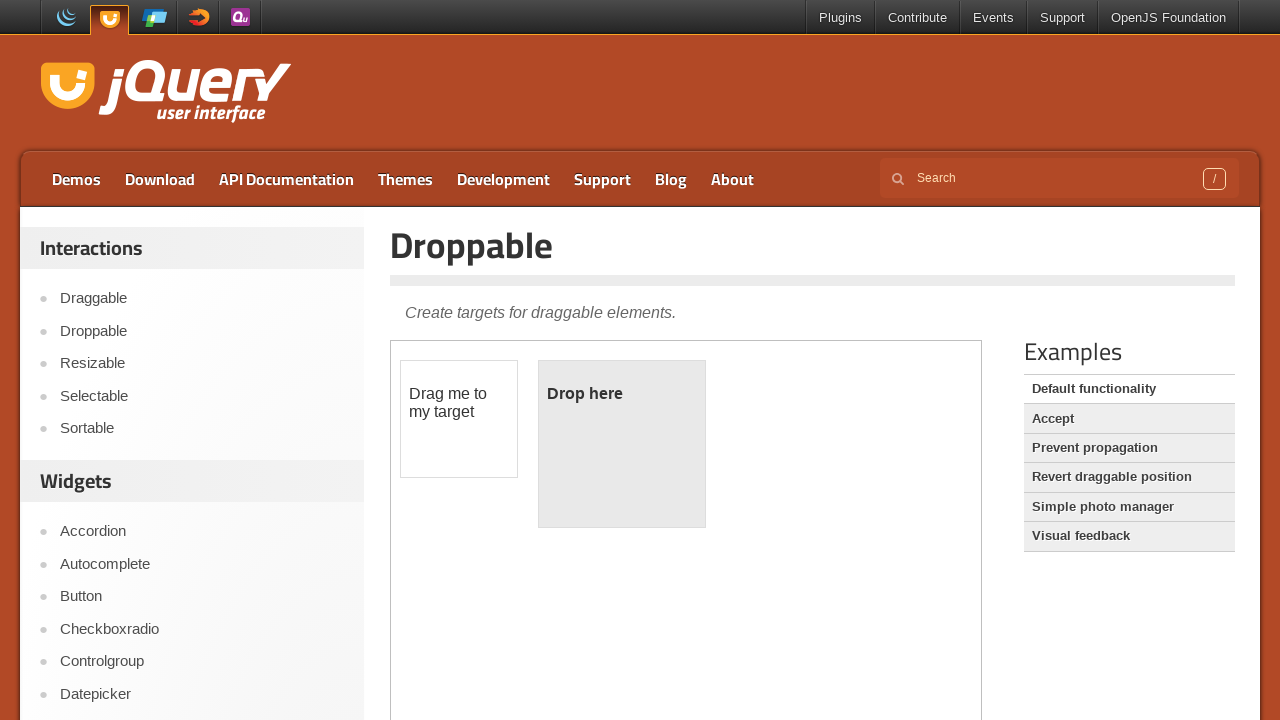

Dragged the element into the droppable area at (622, 444)
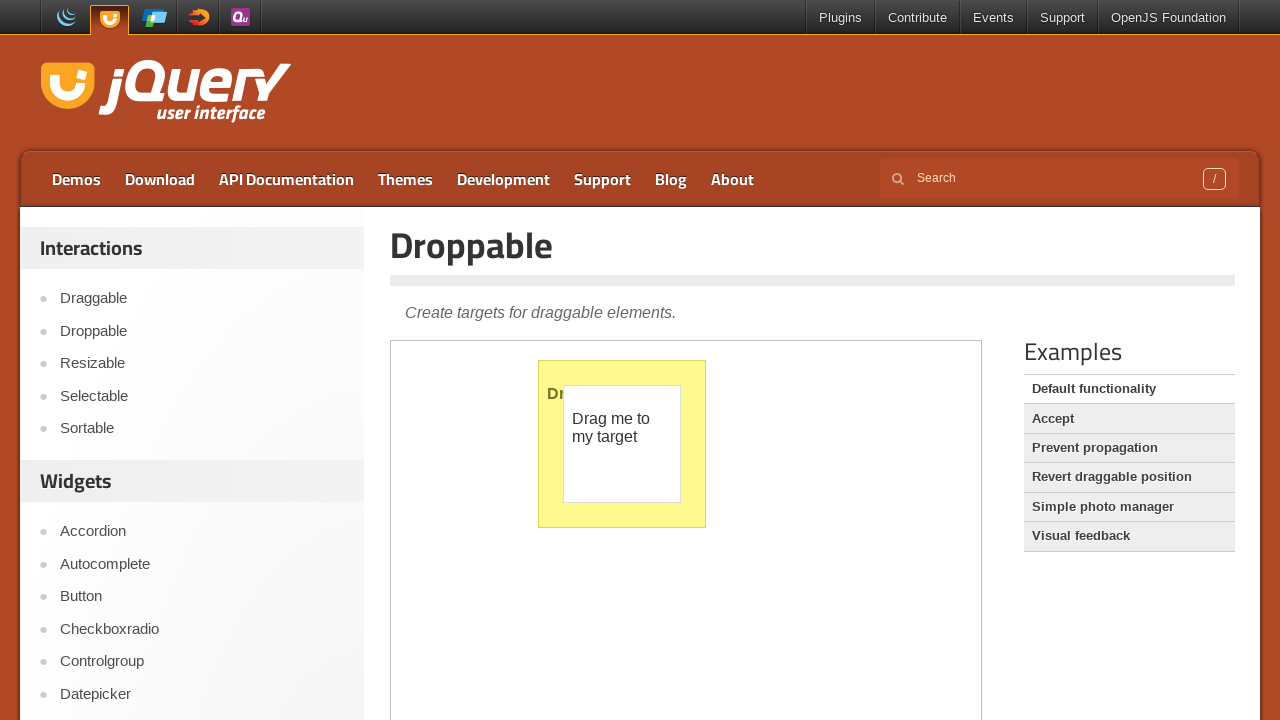

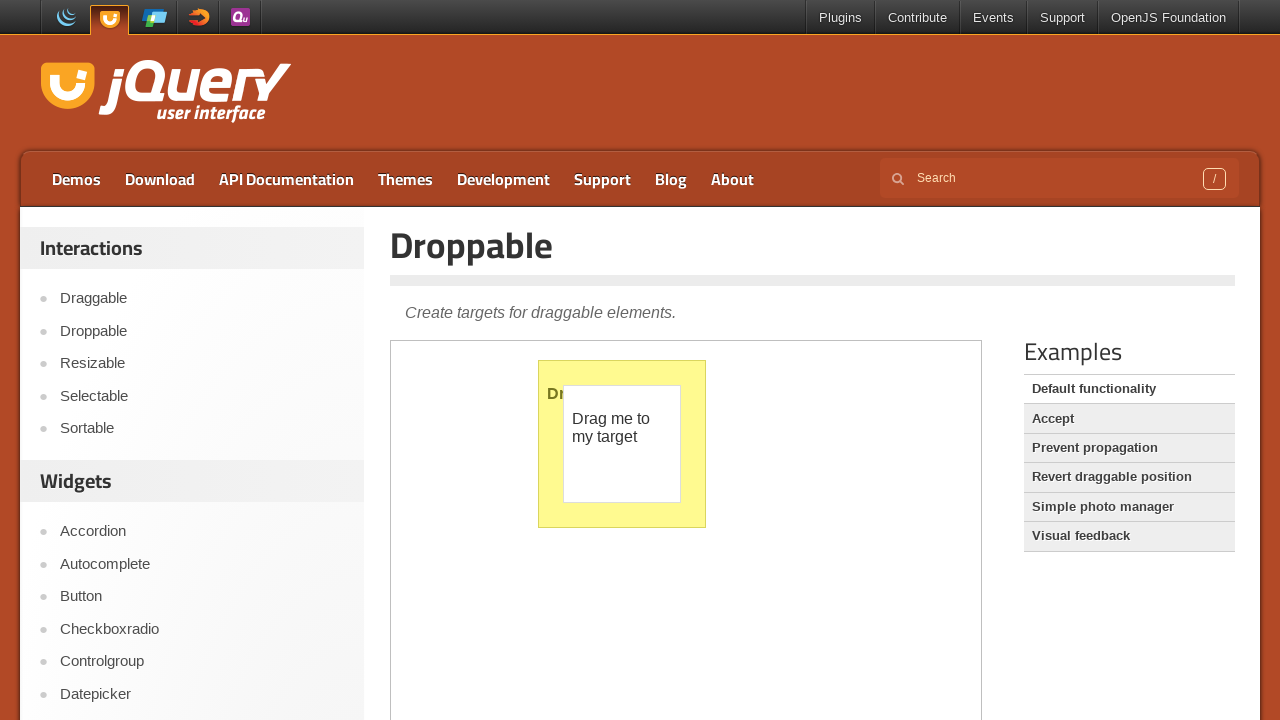